Navigates to the demoblaze homepage and verifies that product names are displayed in the product listing

Starting URL: https://www.demoblaze.com

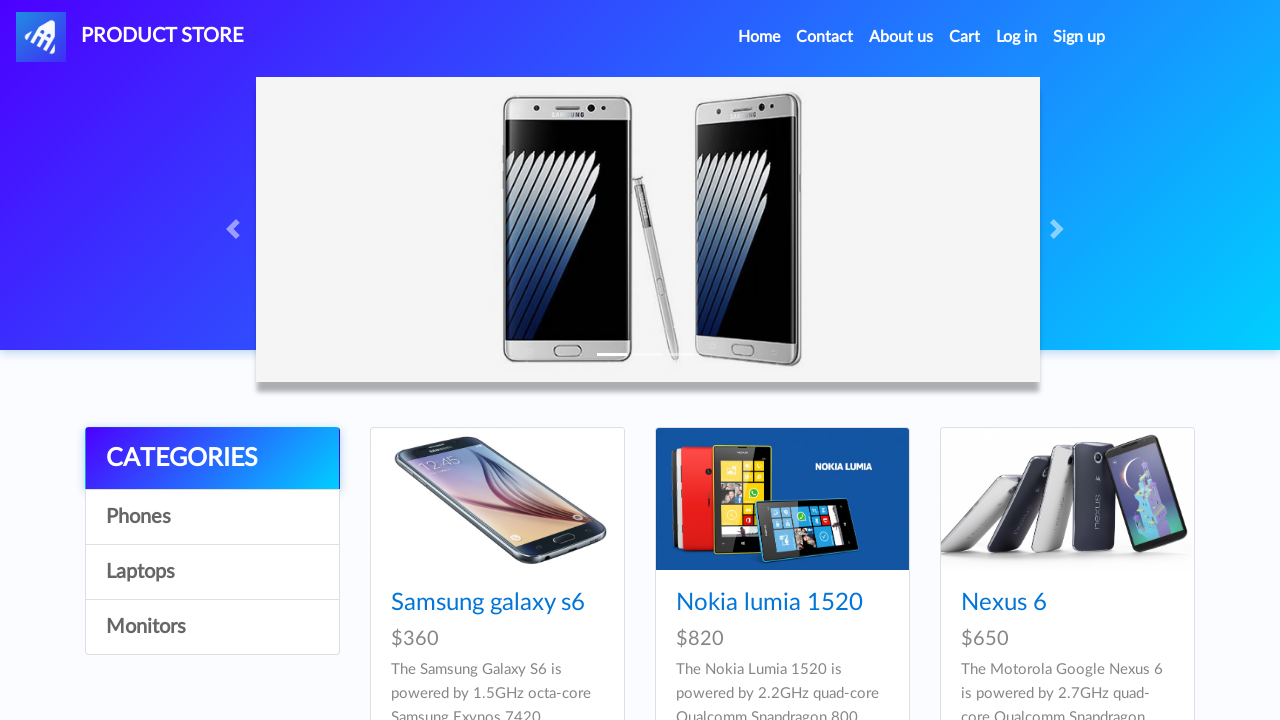

Navigated to demoblaze homepage
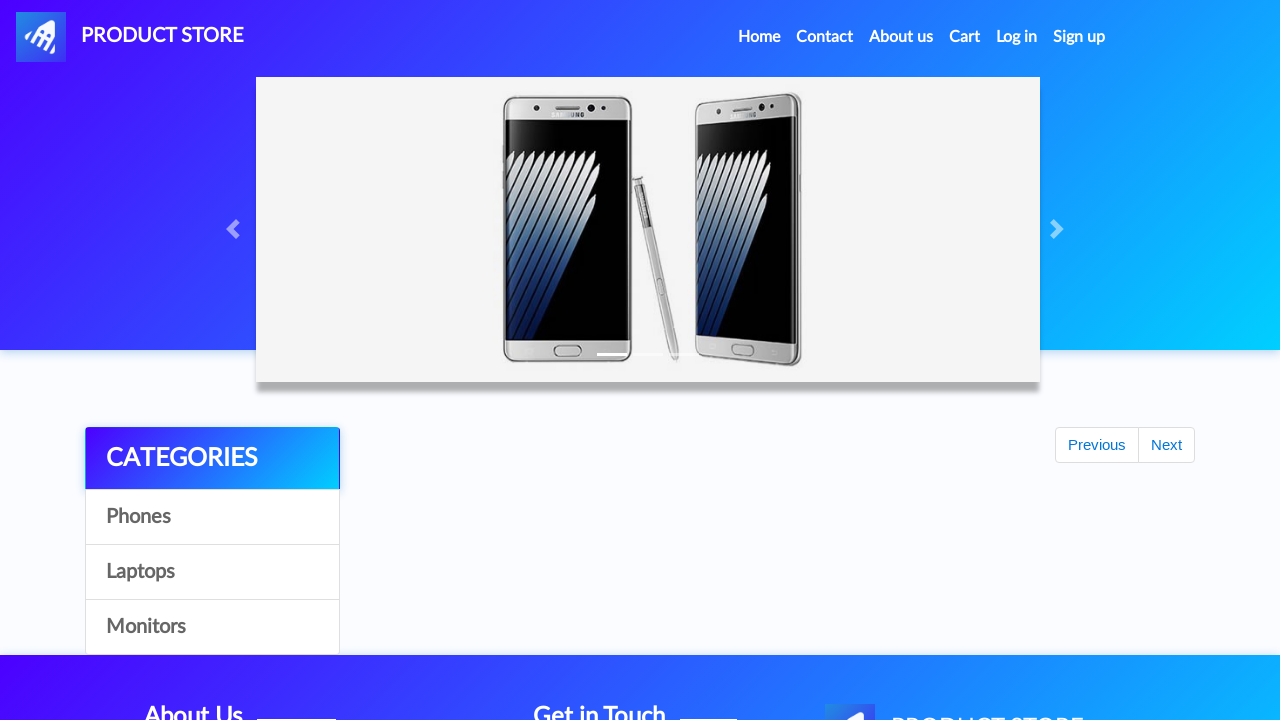

Product listing loaded and product name selectors are visible
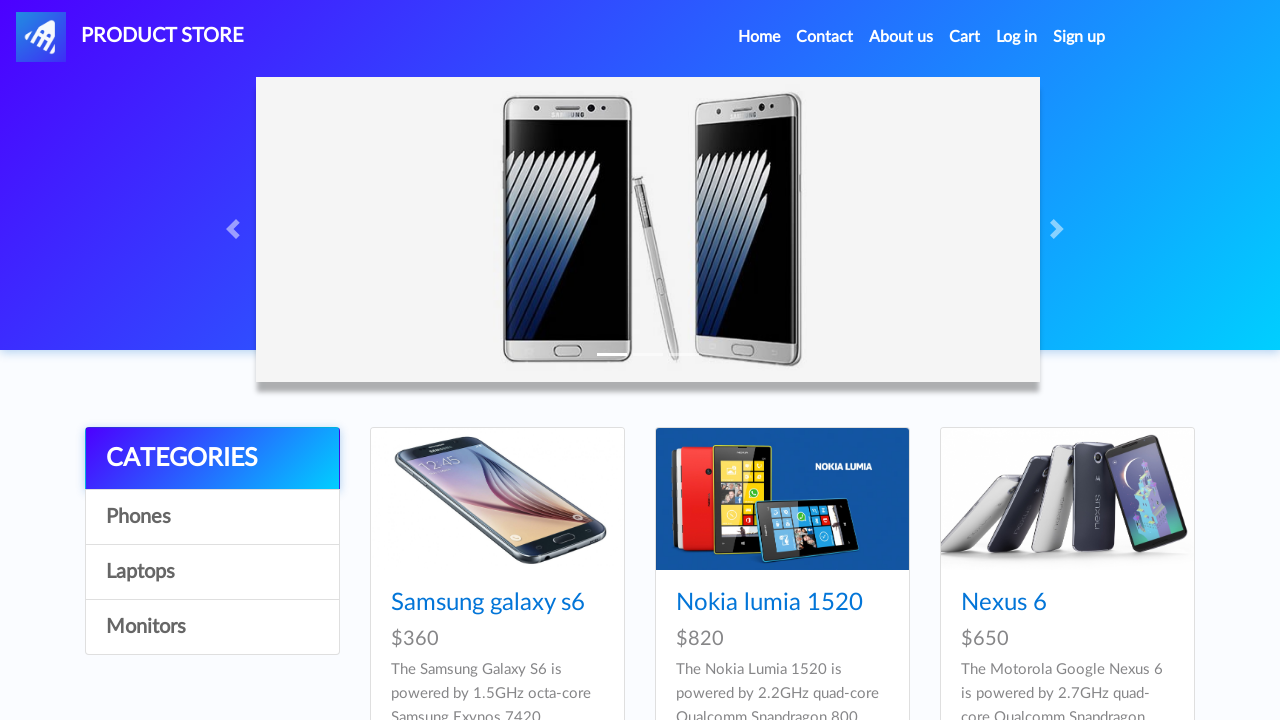

Found 9 product names in the listing
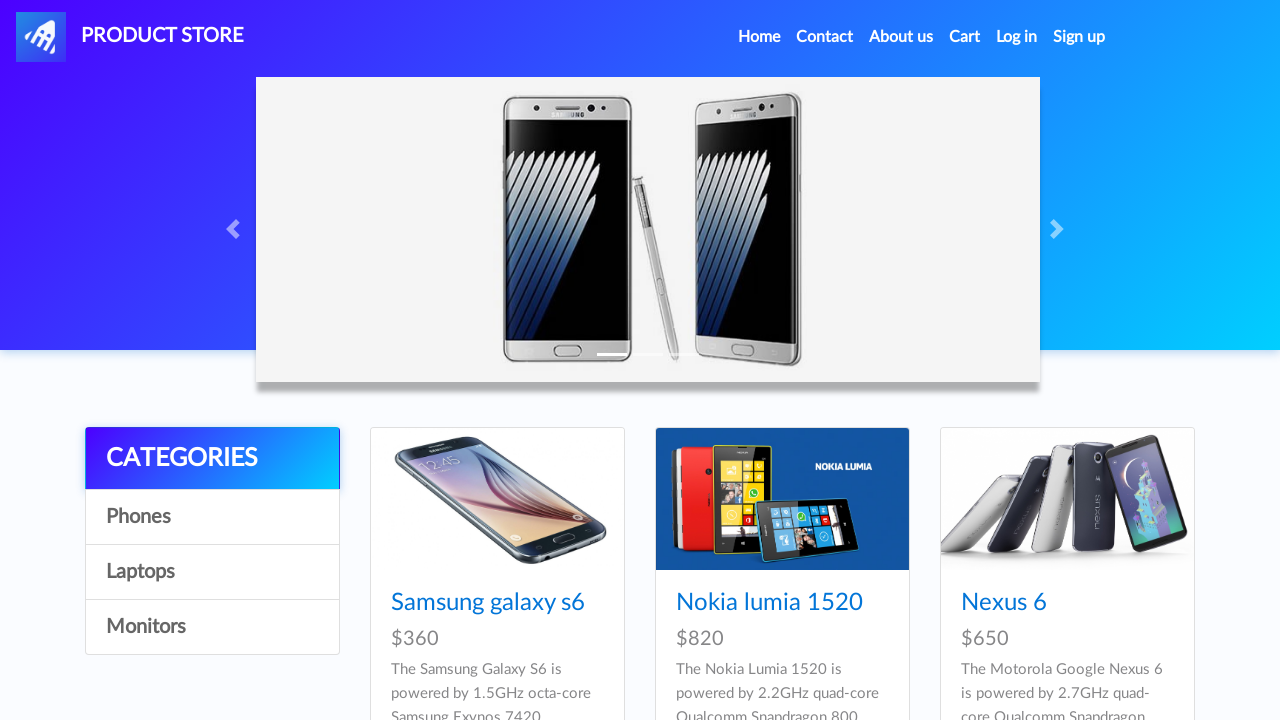

Verified that product names are displayed on the page
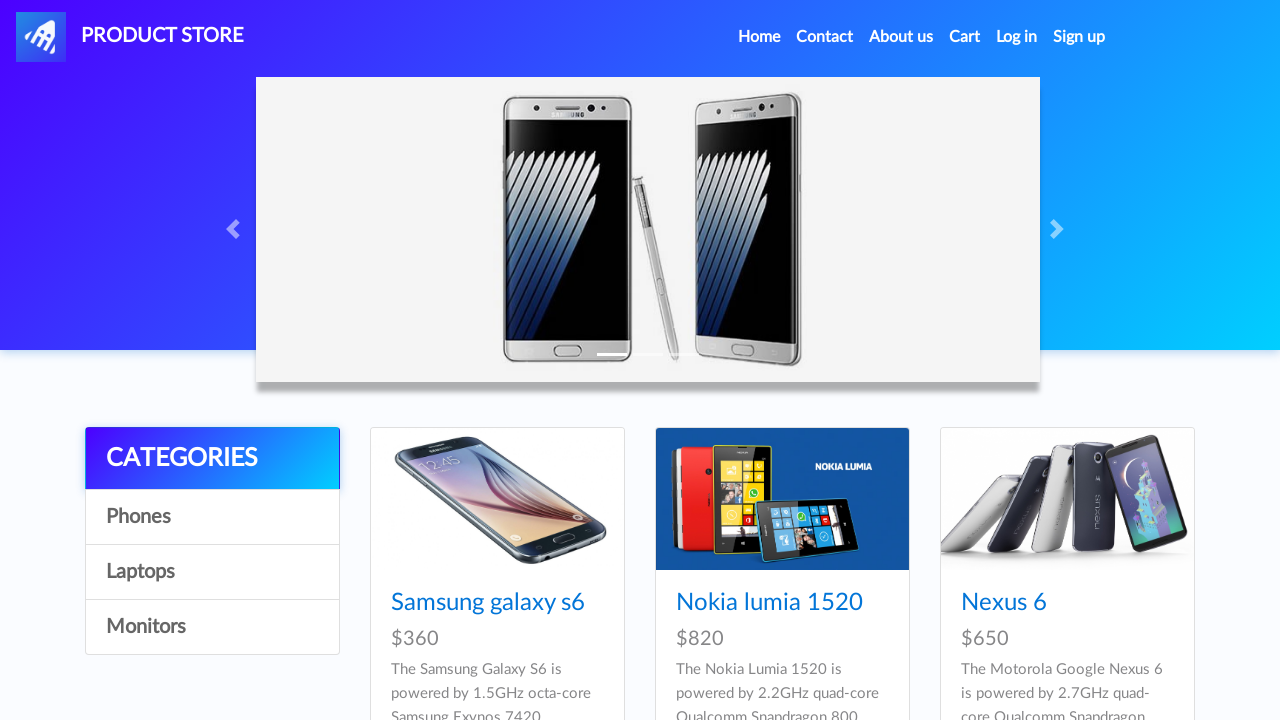

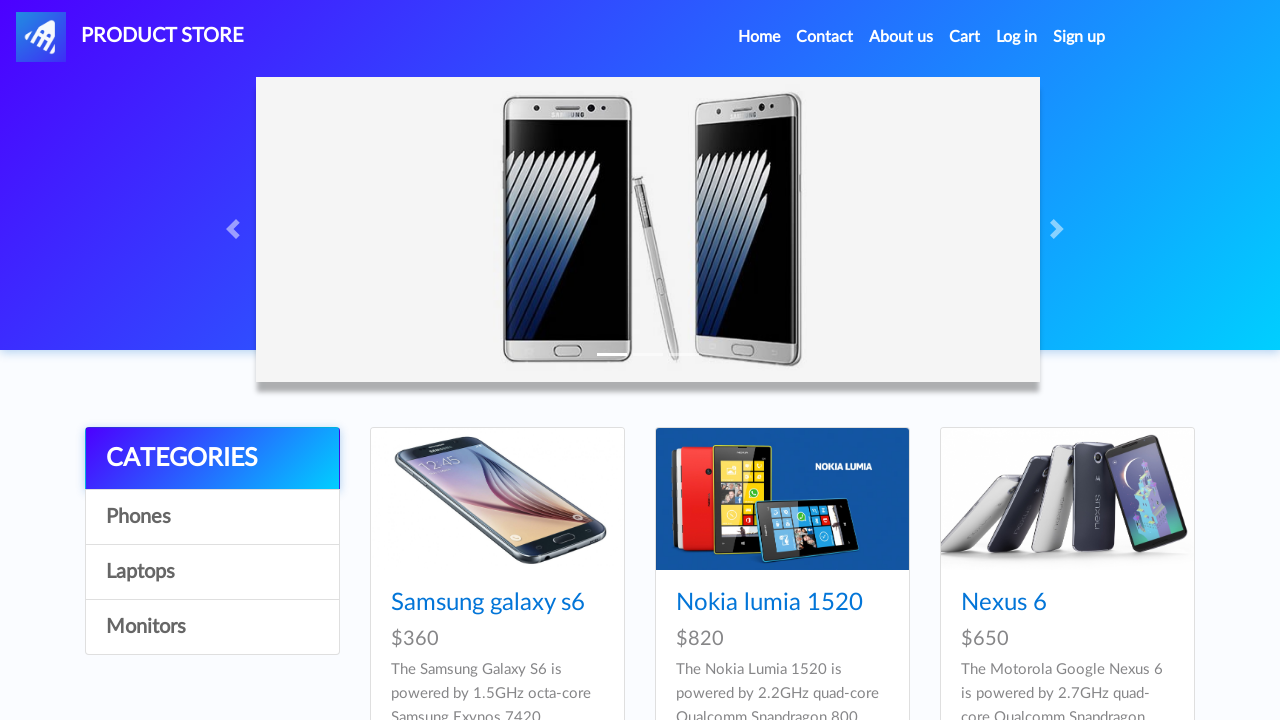